Validates the Starter App deployment by checking accessibility, page title, content loading, console errors, performance metrics, and mobile compatibility.

Starting URL: https://linchkit-starter.vercel.app

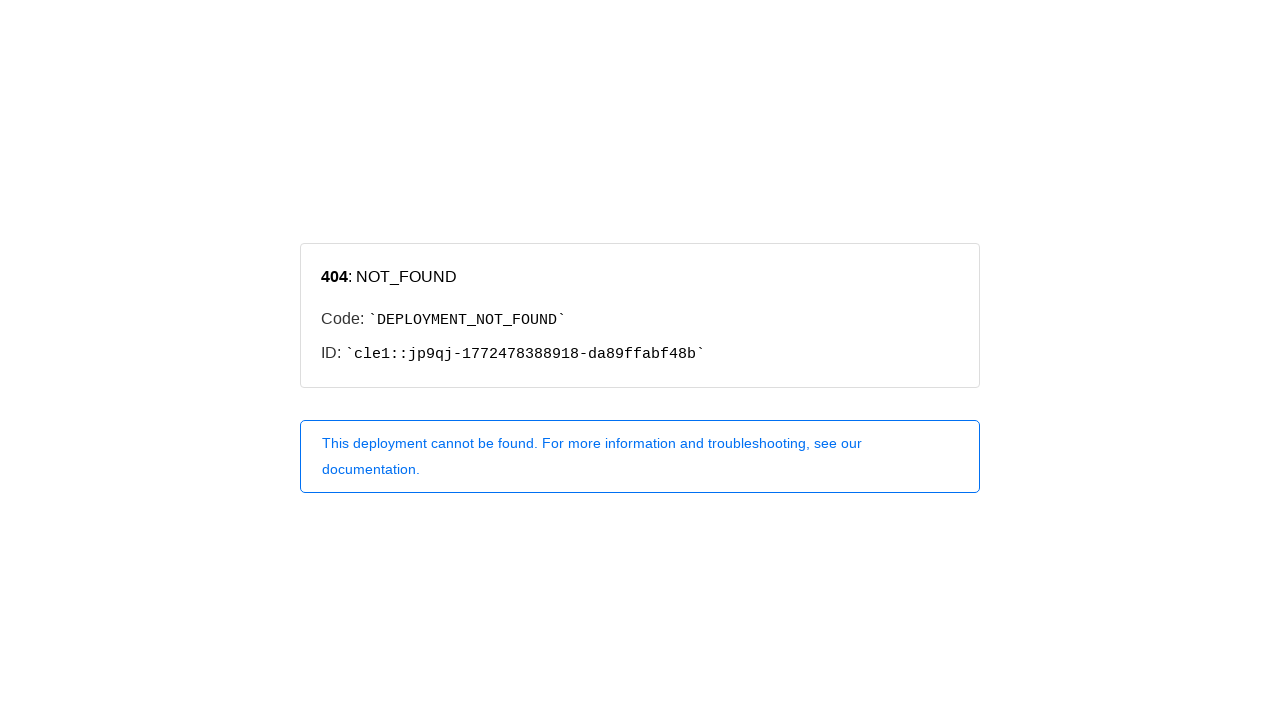

Waited for page to reach networkidle state
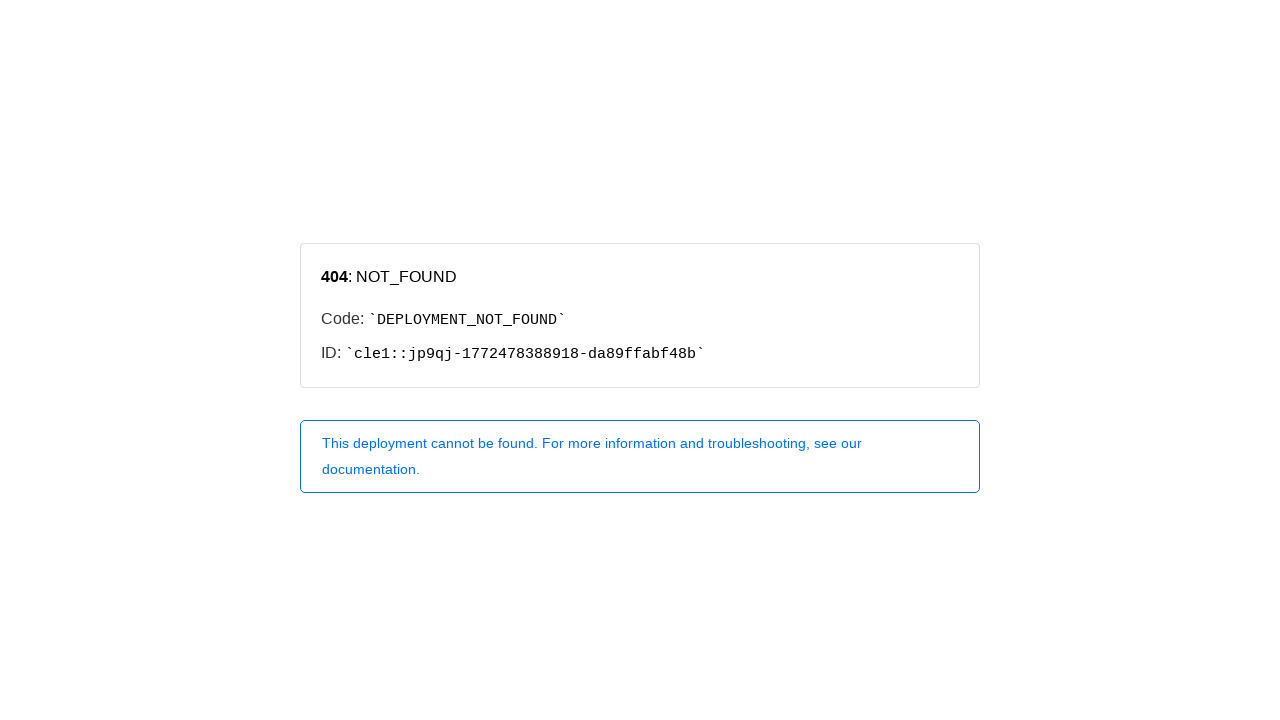

Retrieved page title: '404: NOT_FOUND'
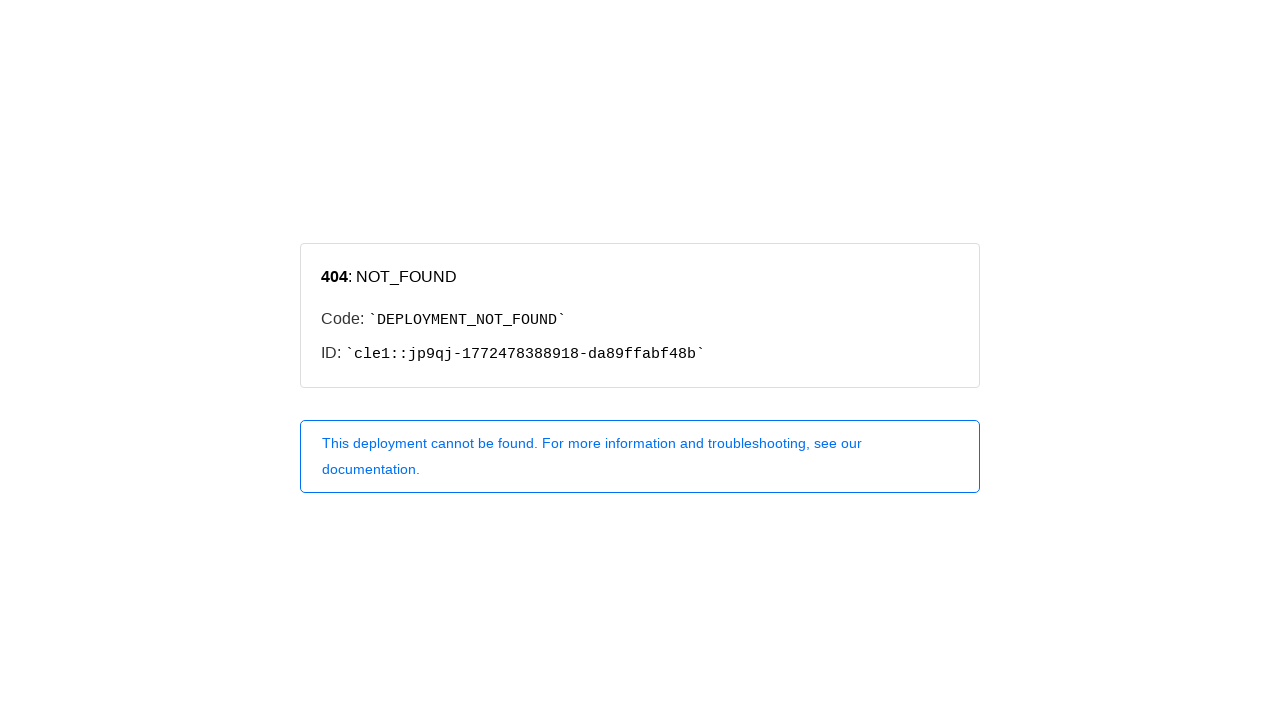

Verified body content is visible on desktop viewport
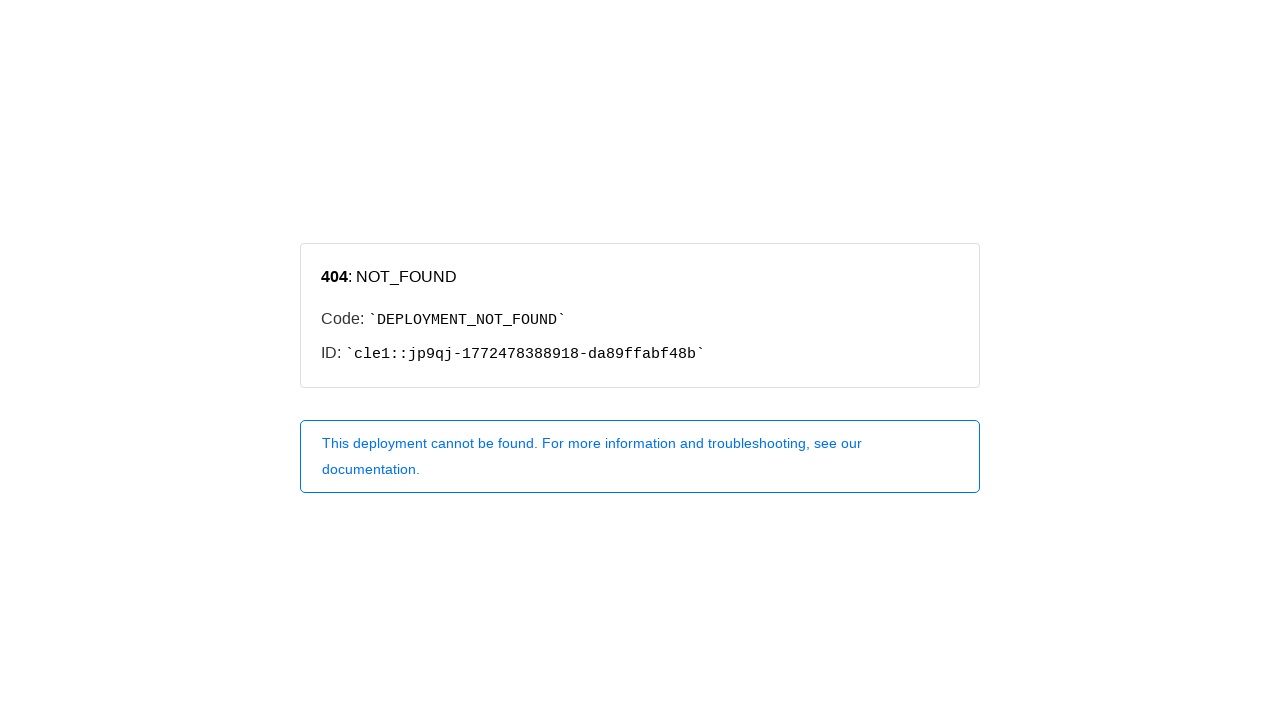

Reloaded page to validate stability
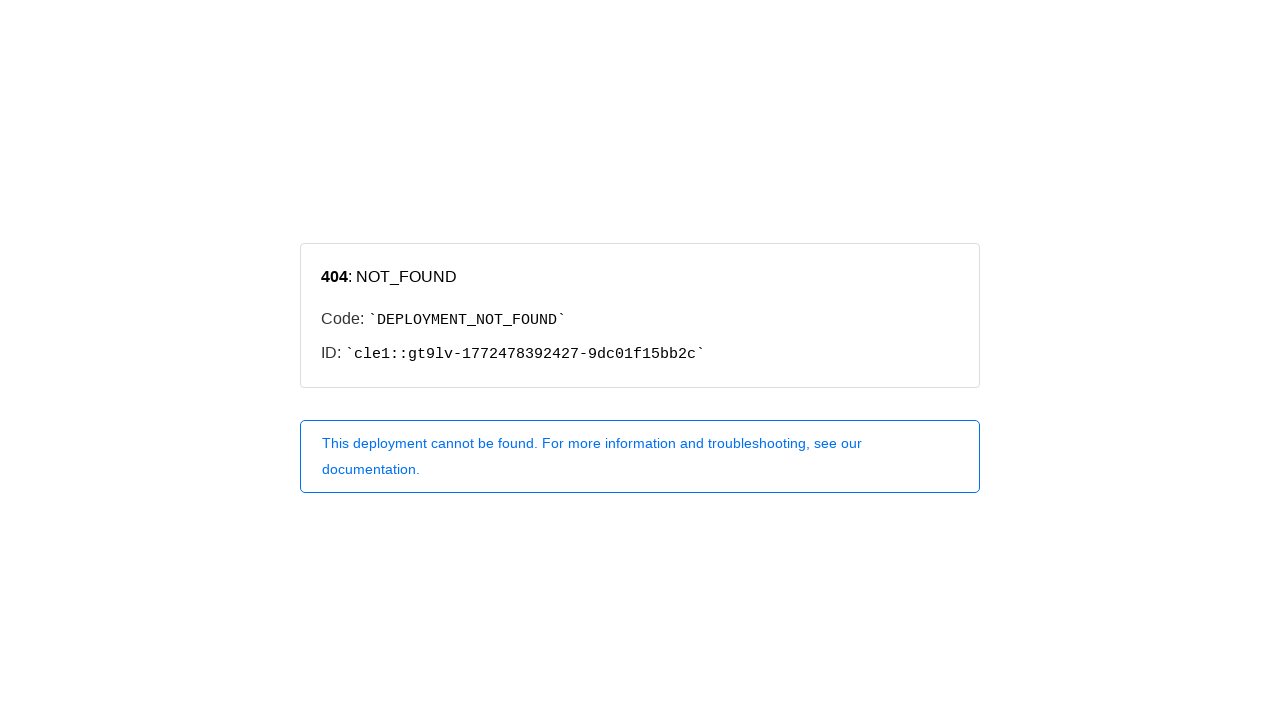

Waited for reloaded page to reach networkidle state
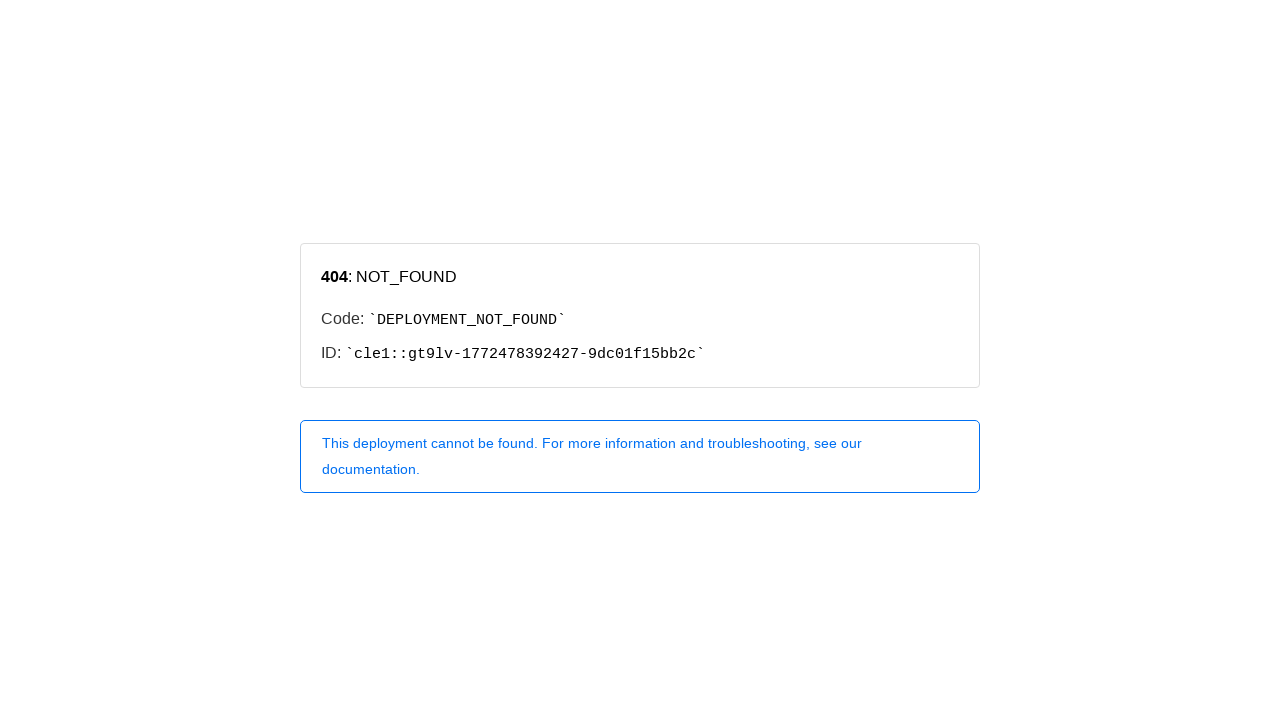

Set viewport to mobile dimensions (375x667)
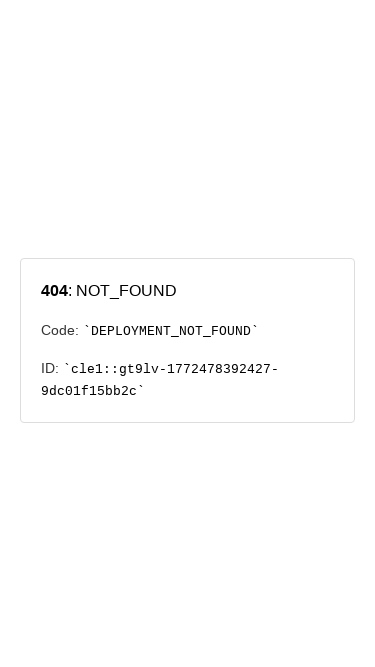

Verified body content remains visible on mobile viewport
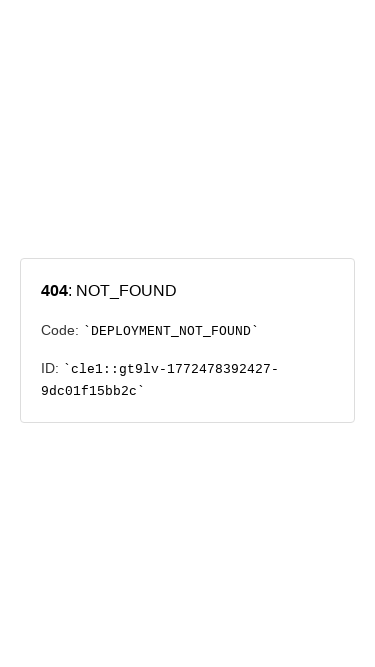

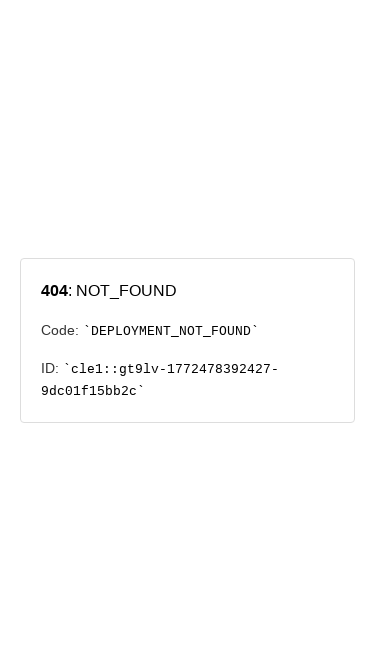